Tests login form validation by attempting to log in with a locked-out user account and verifying the error message is displayed

Starting URL: https://www.saucedemo.com/

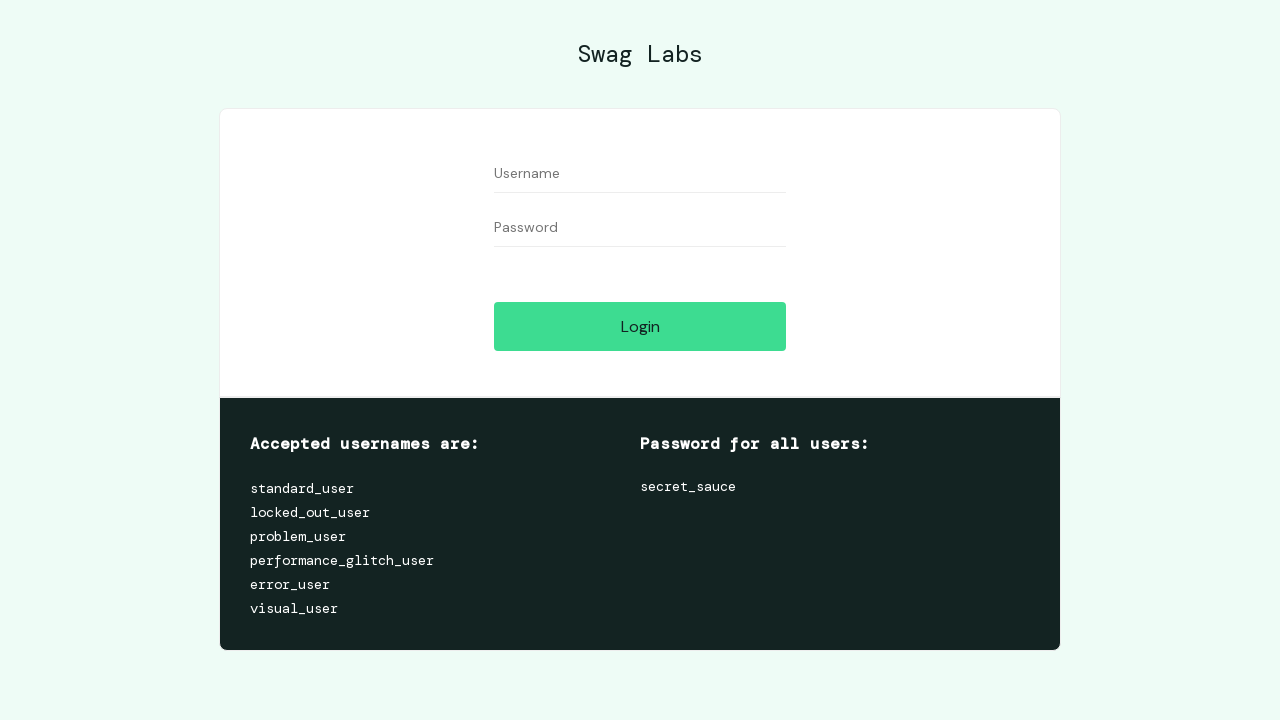

Filled username field with locked_out_user on input[data-test="username"]
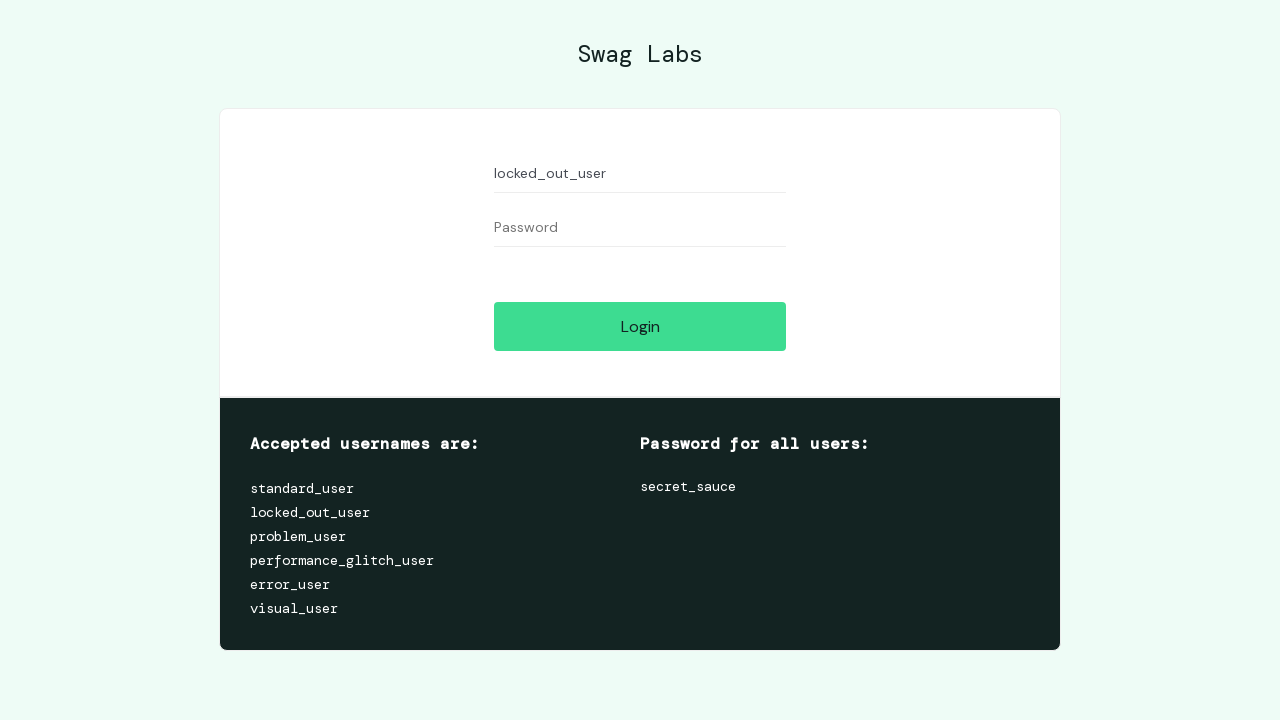

Filled password field with secret_sauce on input[data-test="password"]
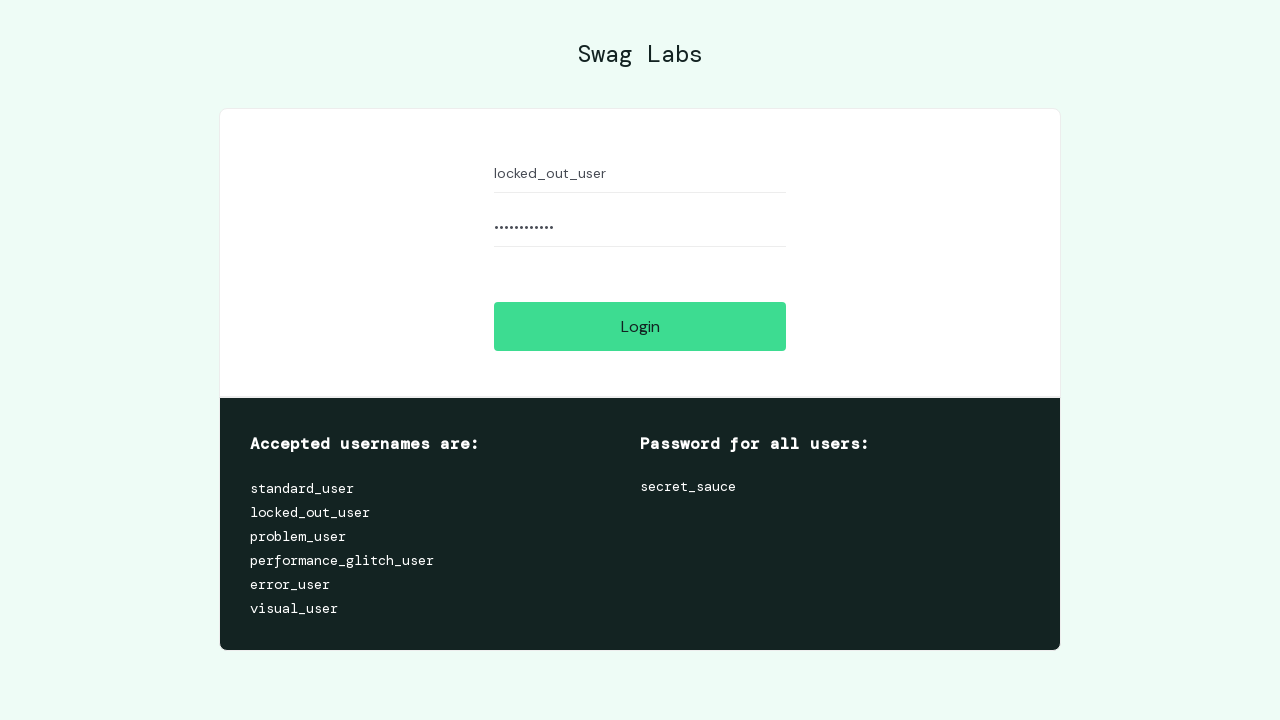

Clicked login button at (640, 326) on input[data-test="login-button"]
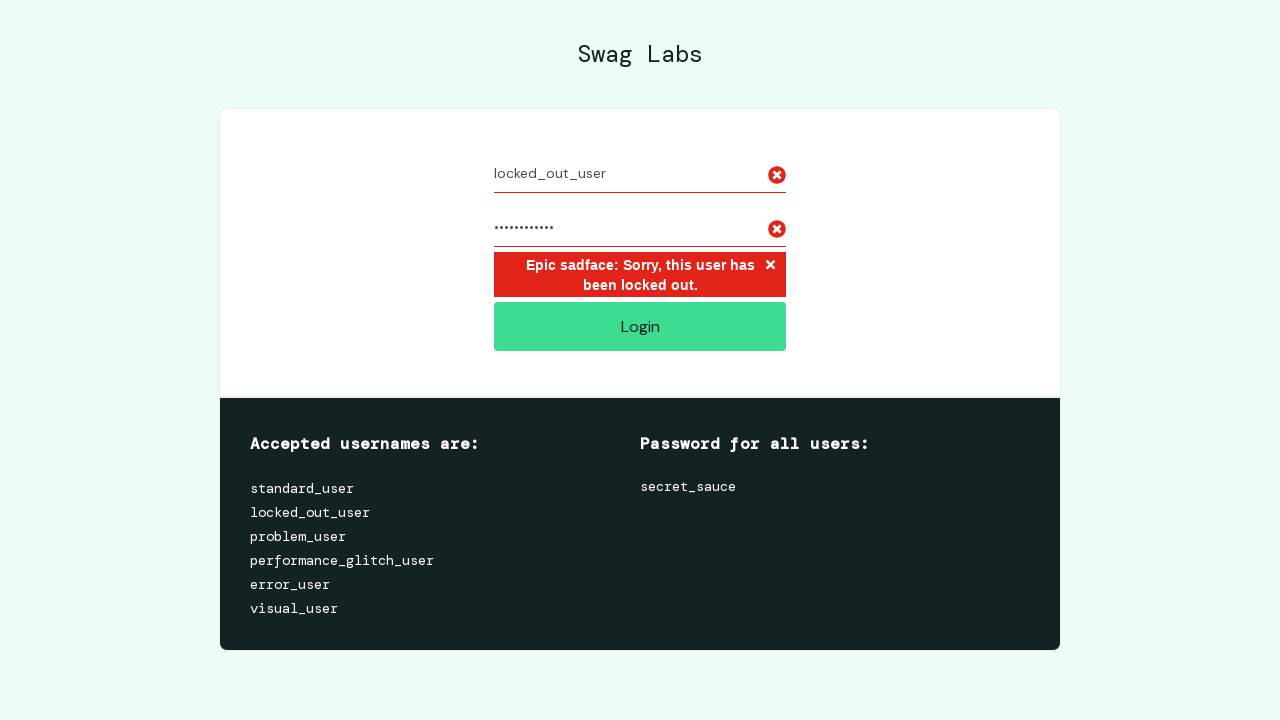

Verified error message appeared: locked out user error
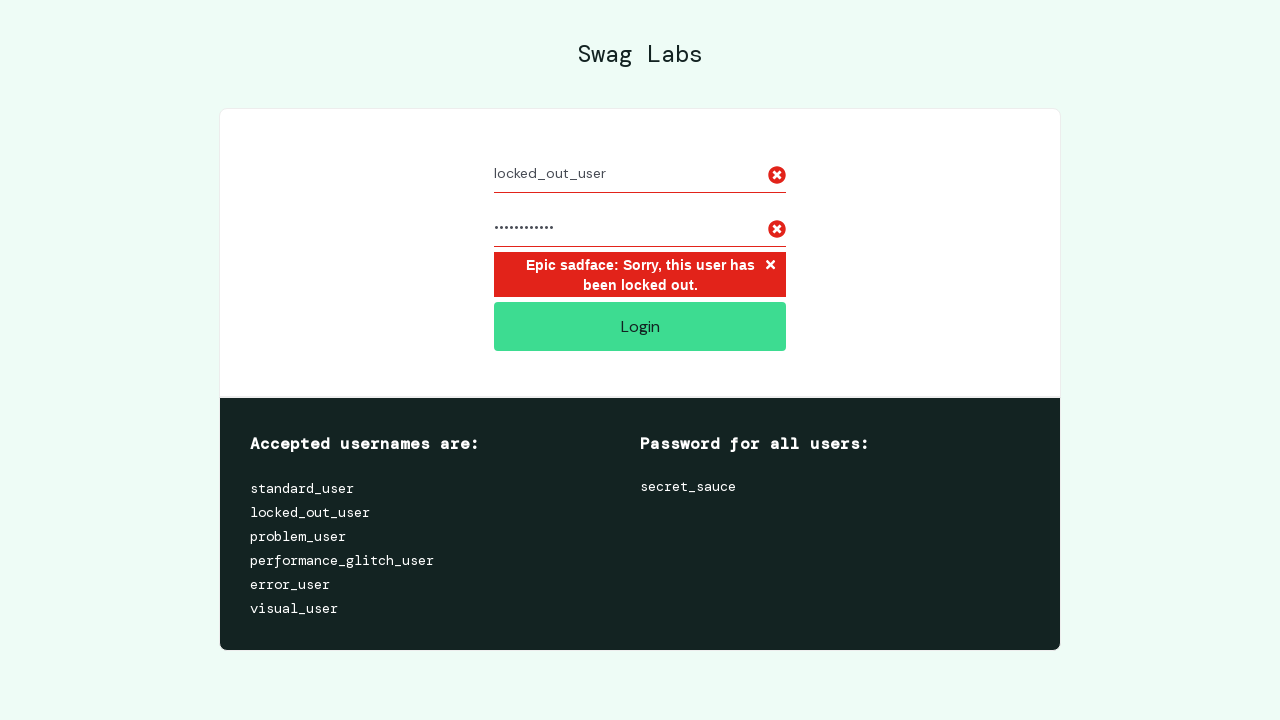

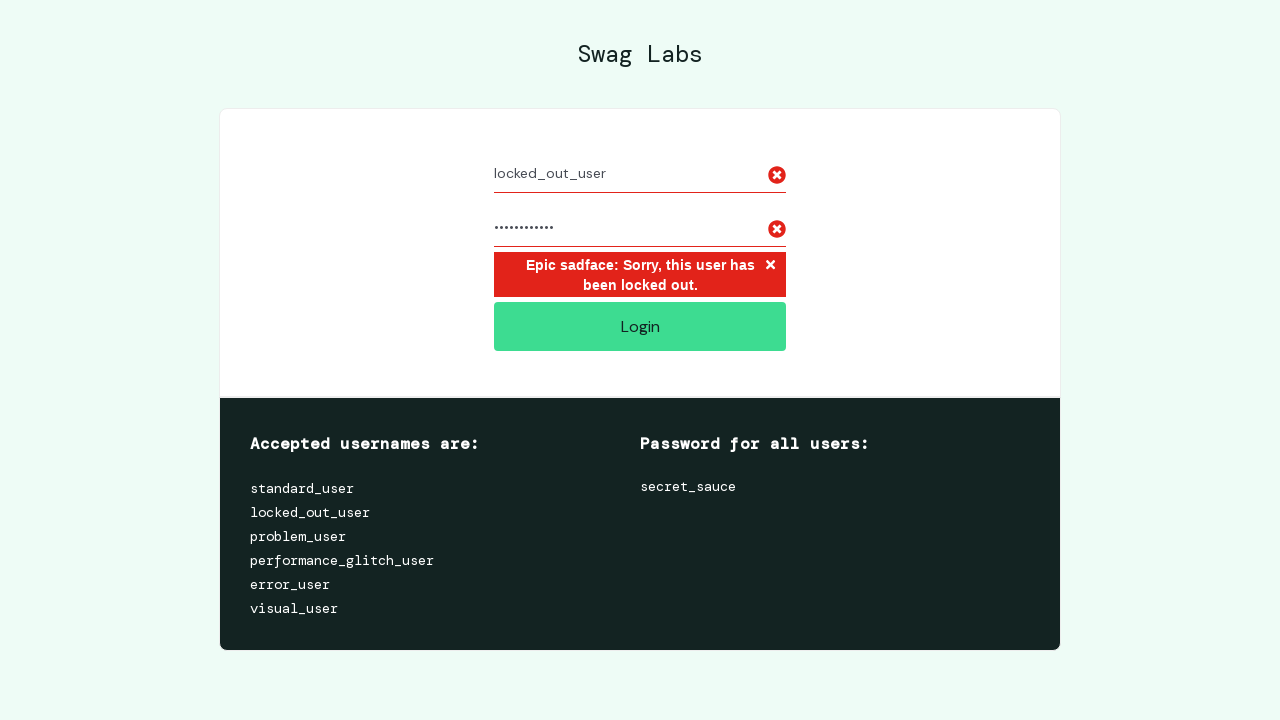